Tests multi-tab management by opening multiple URLs in new tabs, switching between them, and then closing all tabs except the main one

Starting URL: https://ecommerce-playground.lambdatest.io/

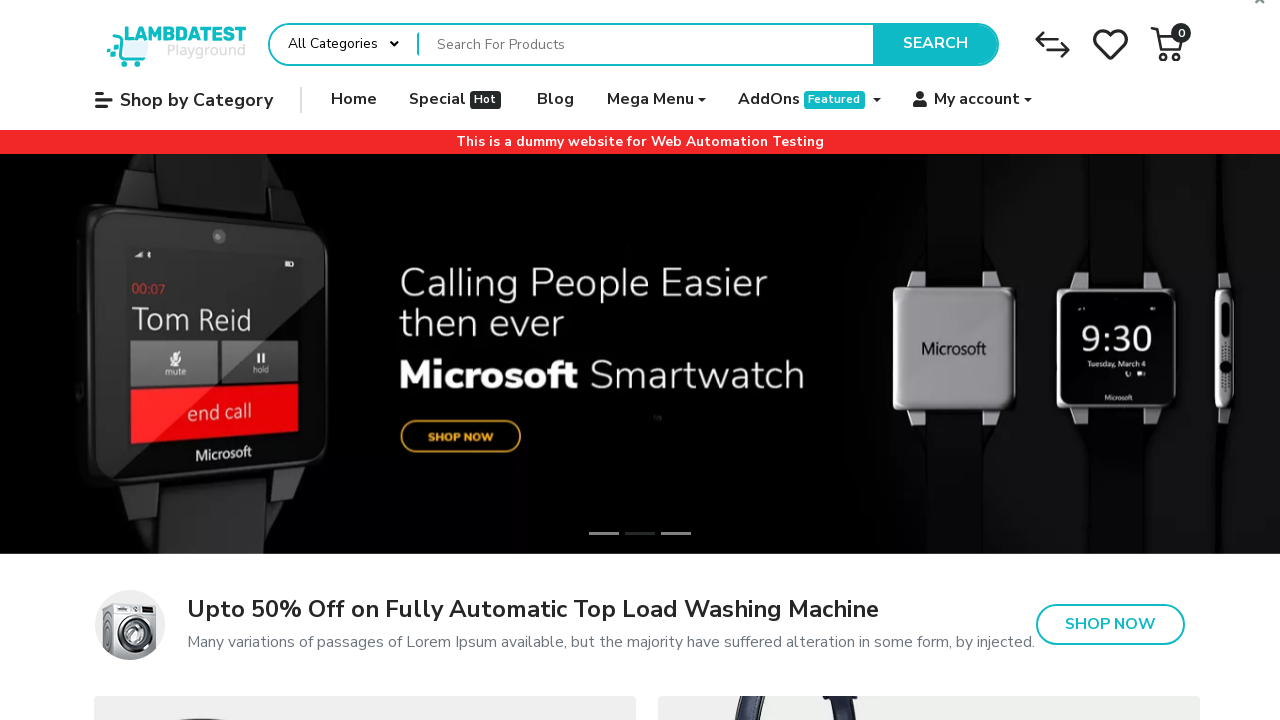

Stored main page reference
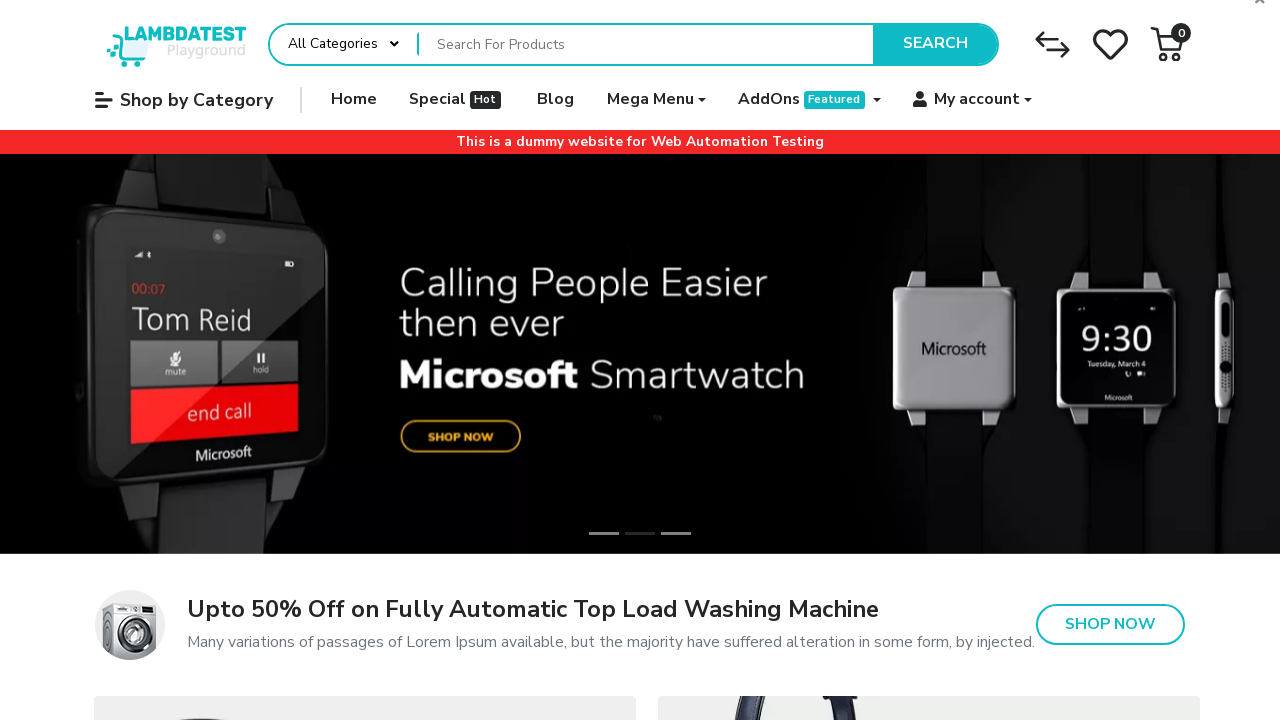

Opened new tab for second URL
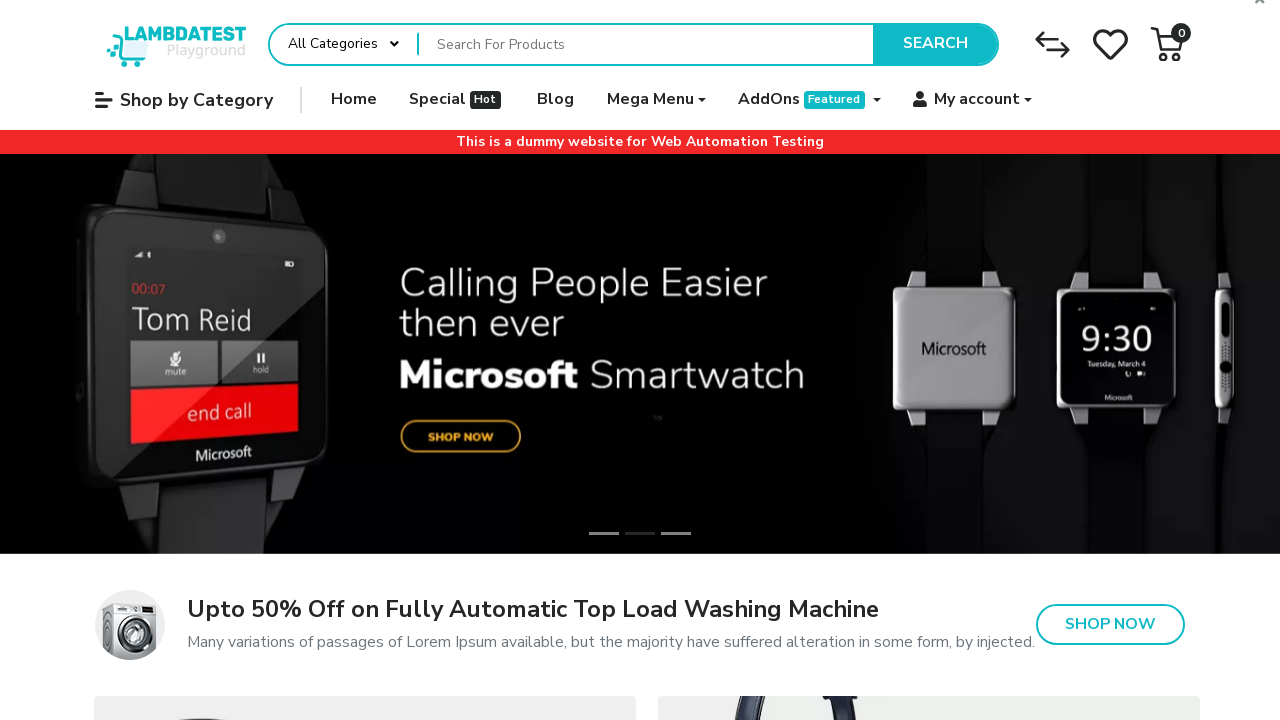

Navigated to special products page in second tab
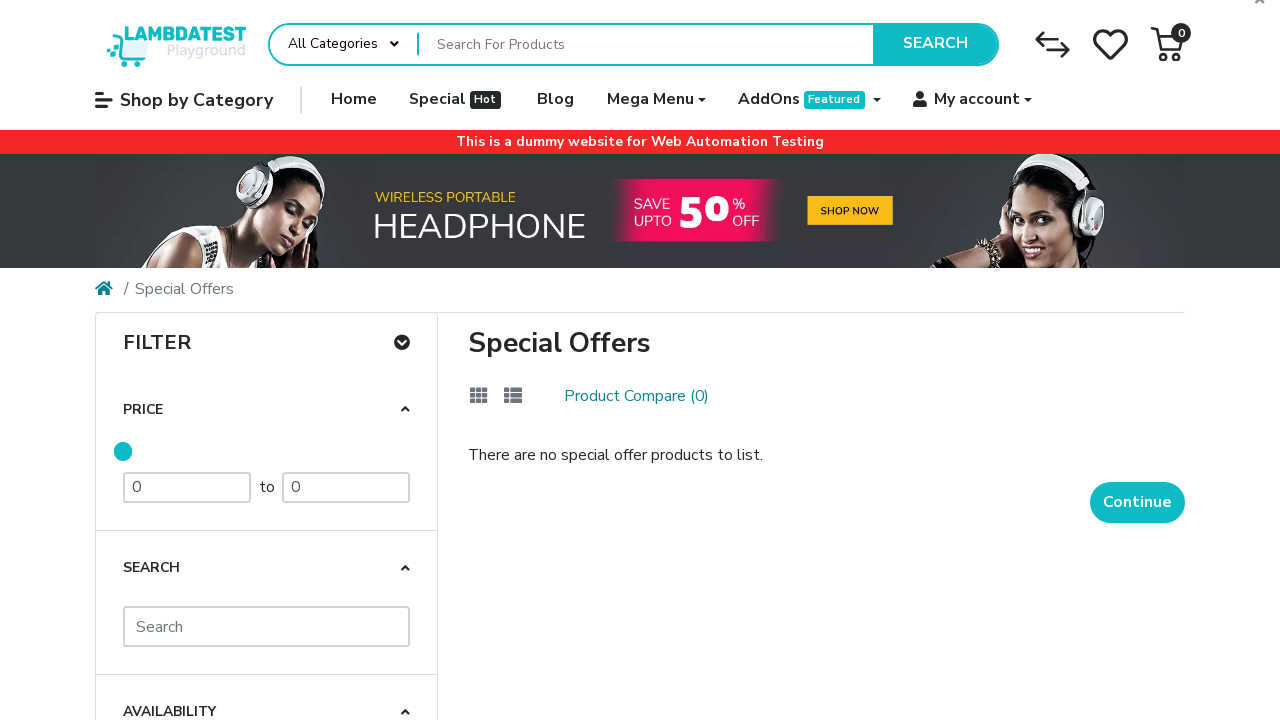

Second tab page loaded completely (networkidle)
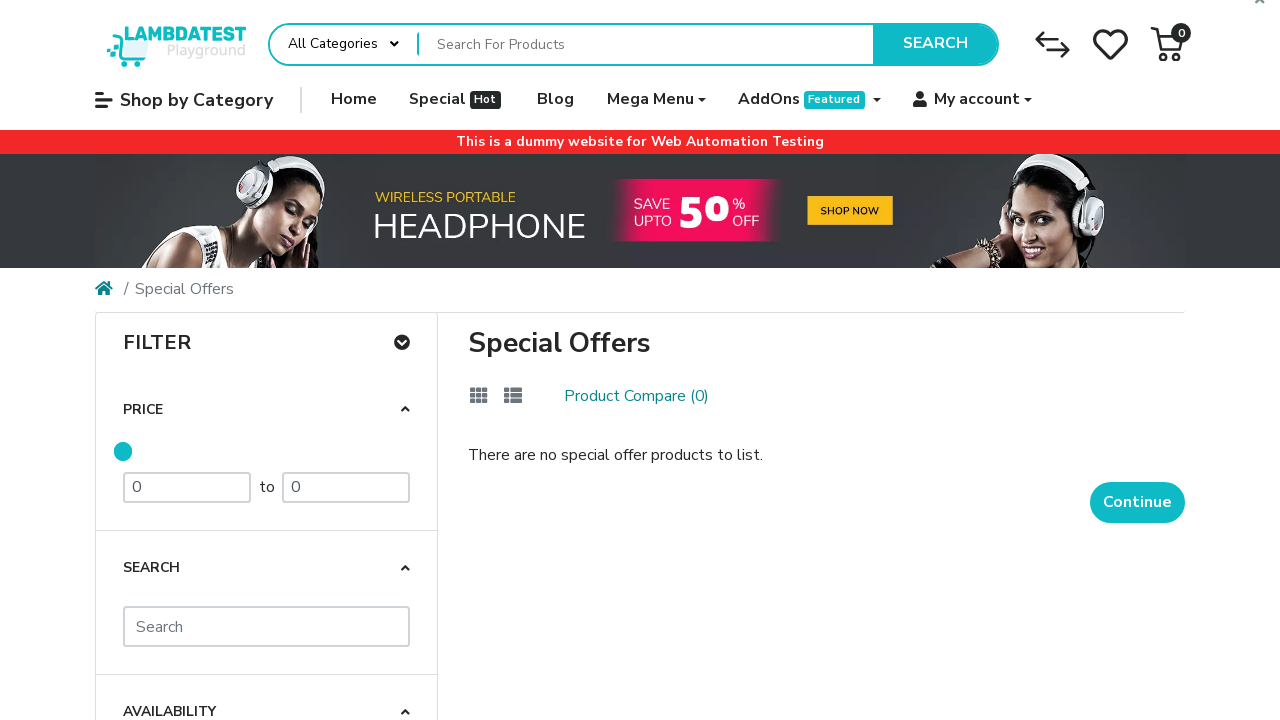

Opened new tab for third URL
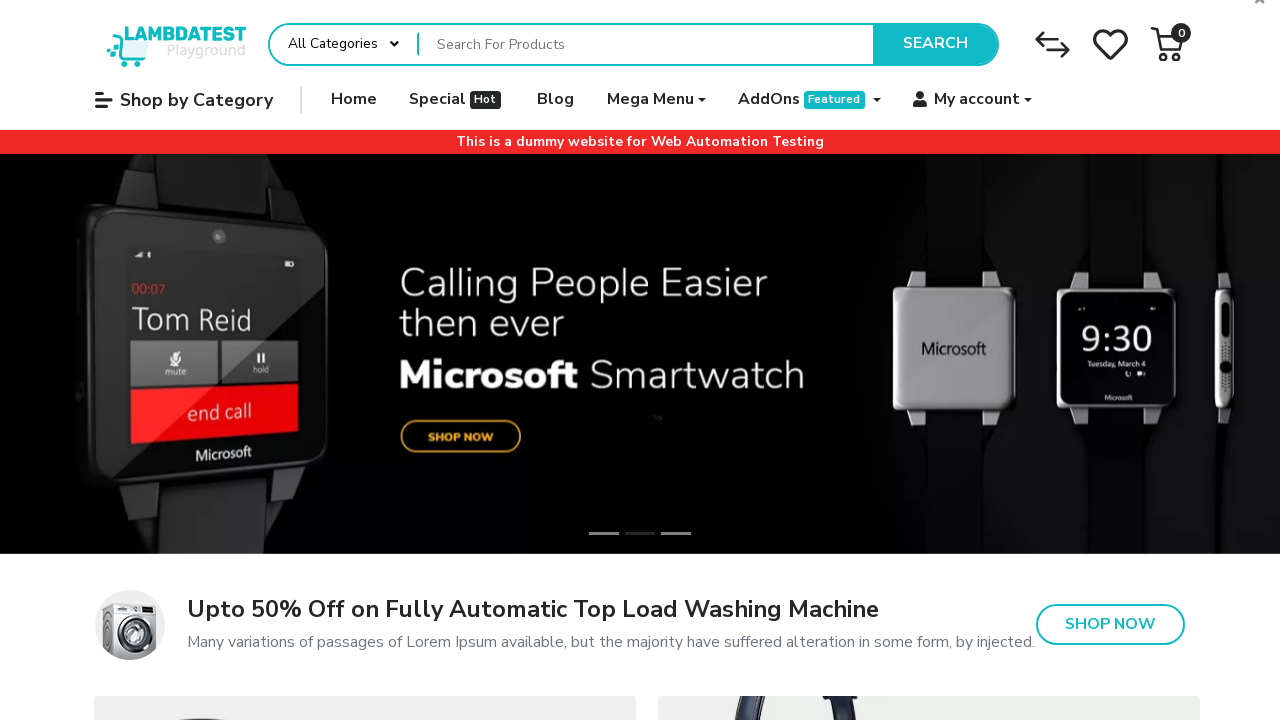

Navigated to blog home page in third tab
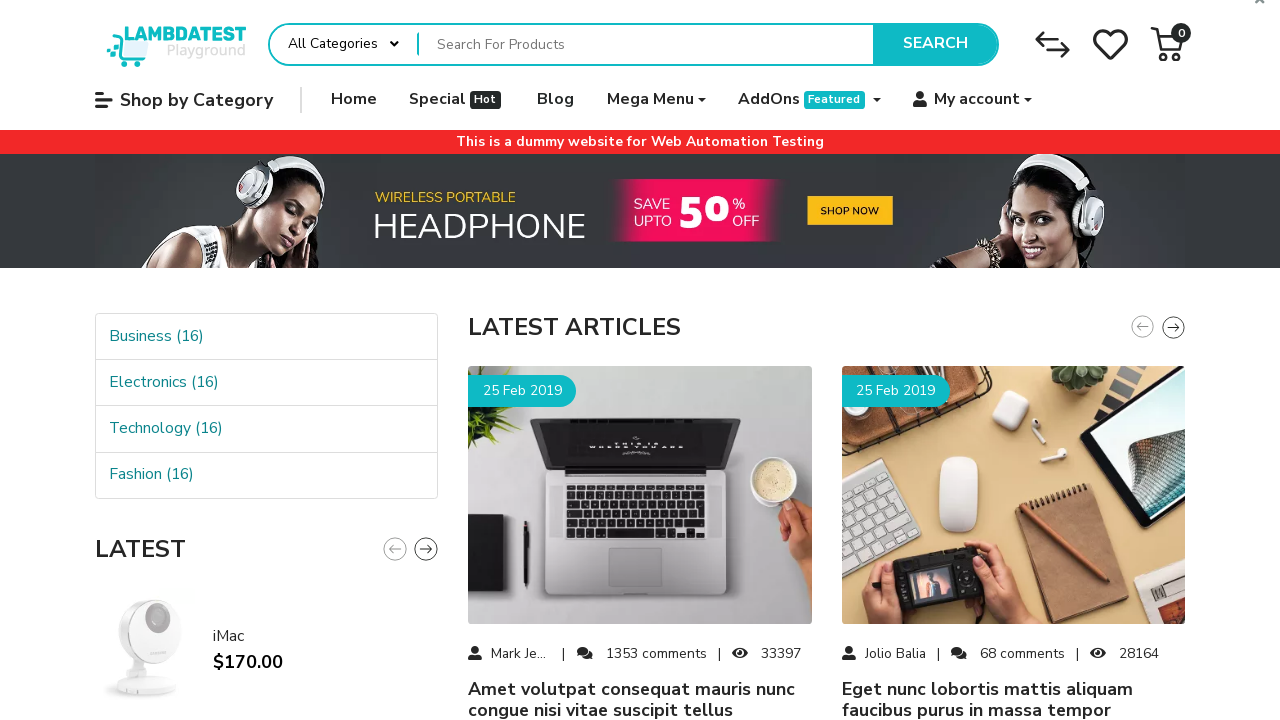

Third tab page loaded completely (networkidle)
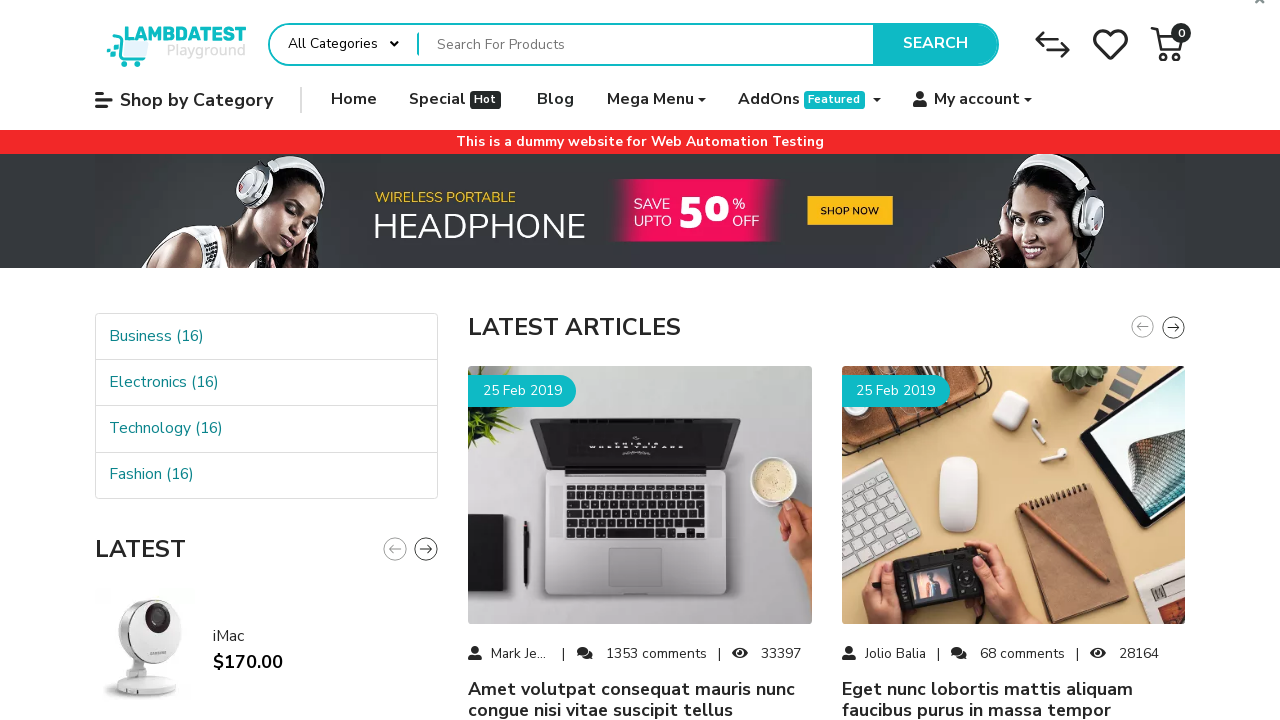

Switched back to main page tab
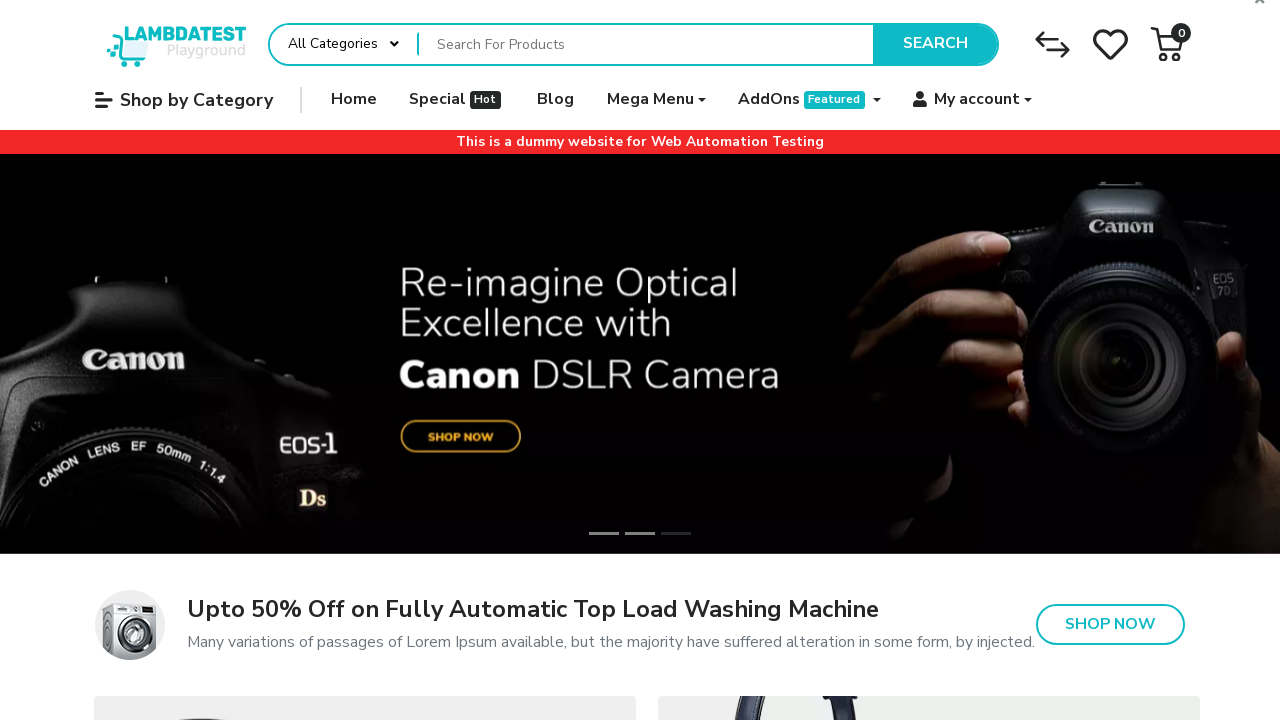

Closed second tab
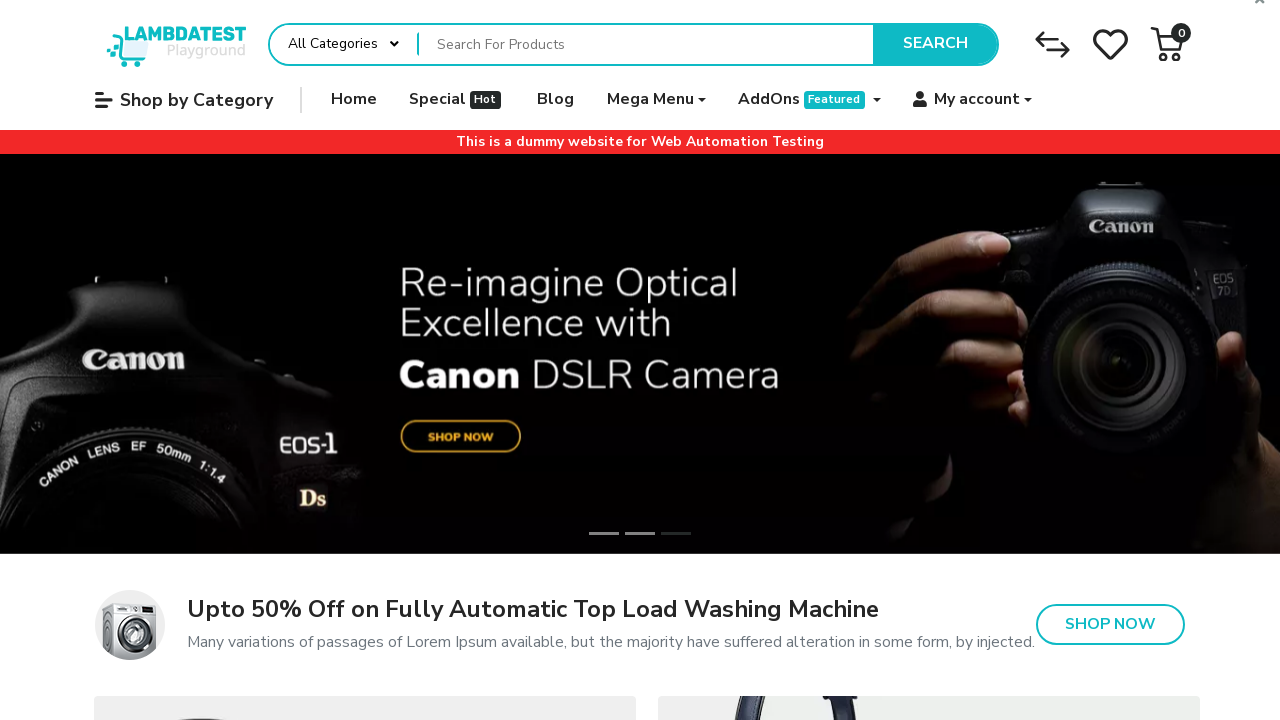

Closed third tab
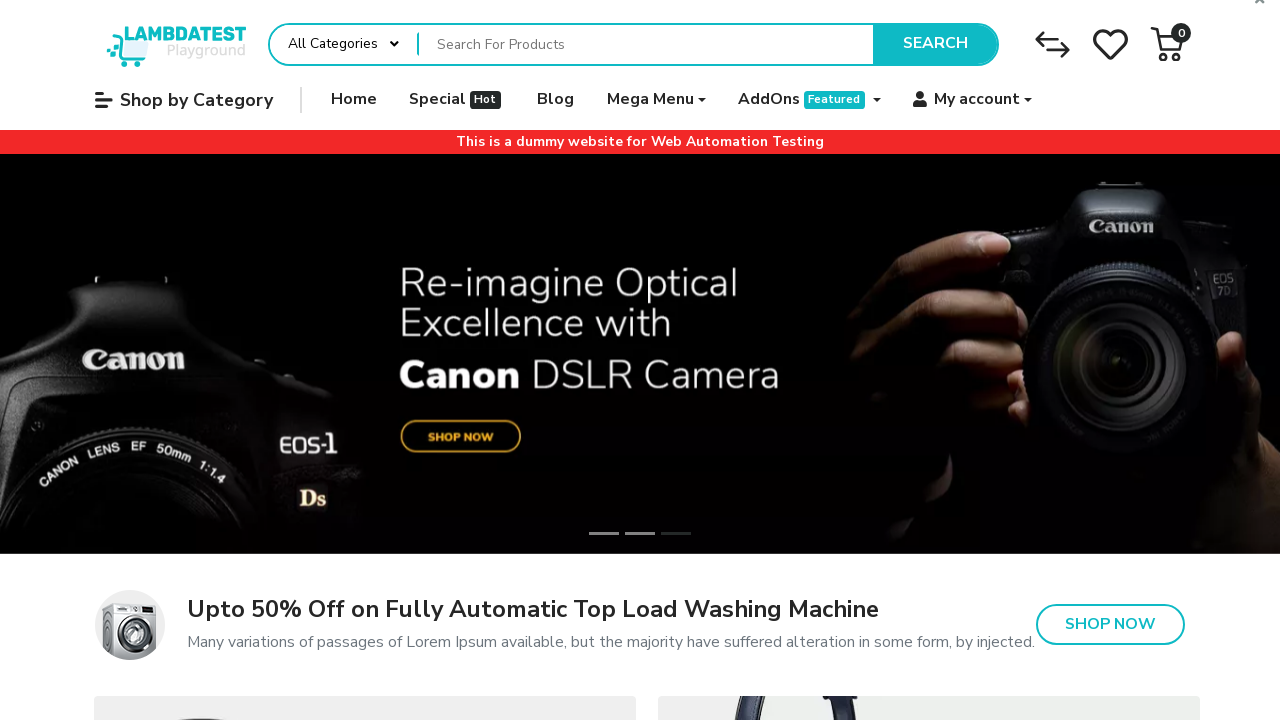

Main page DOM content loaded, verified main tab is active
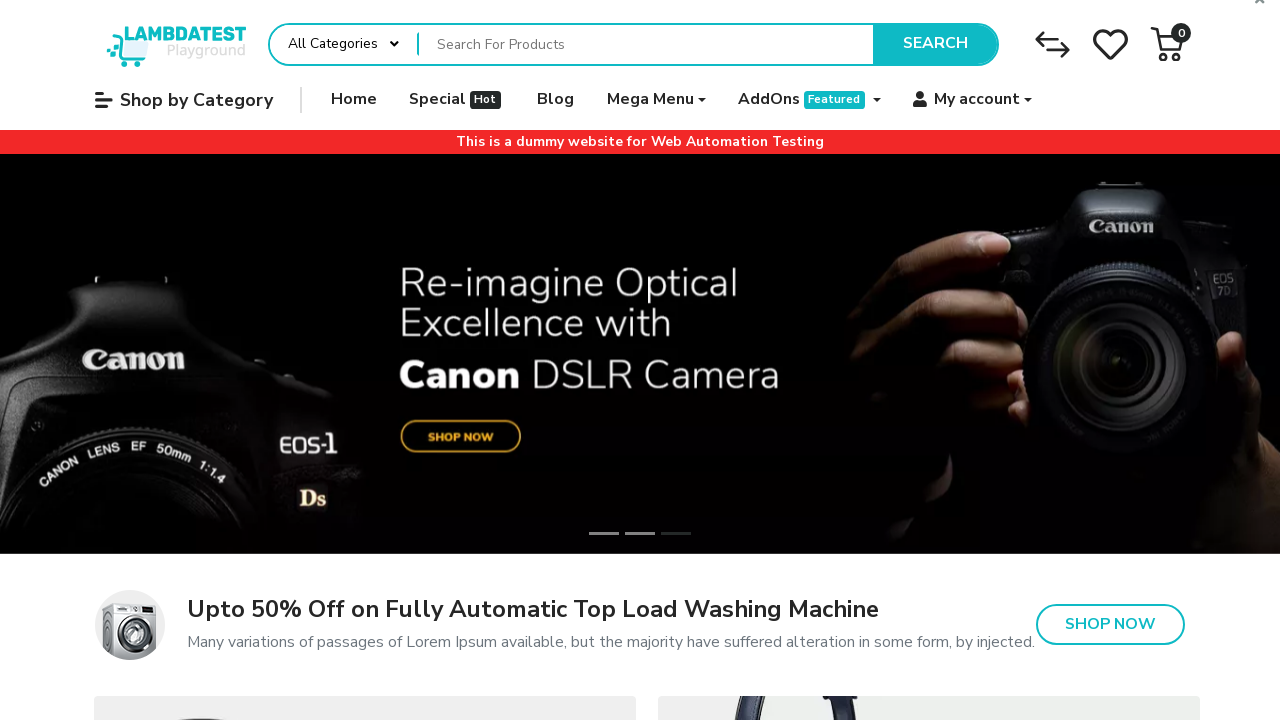

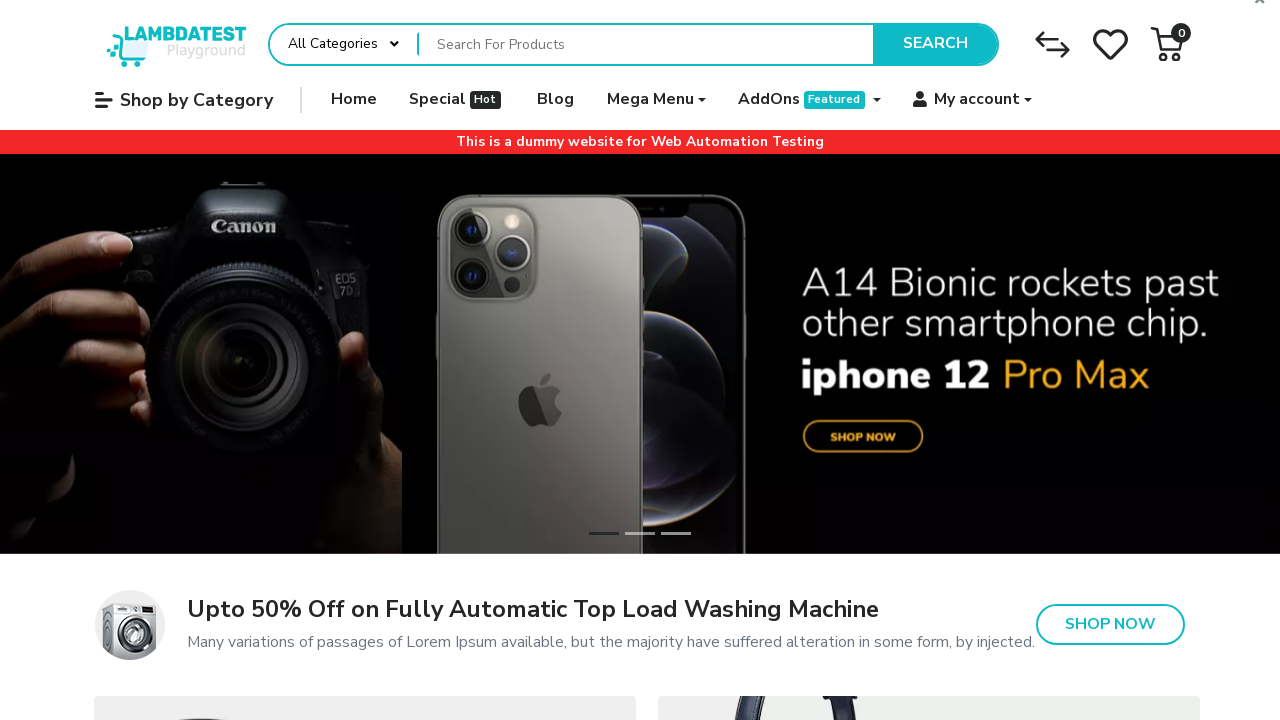